Tests the search functionality by opening the search field, entering a search term "Black Hoodie", and clicking the search button.

Starting URL: https://atid.store/

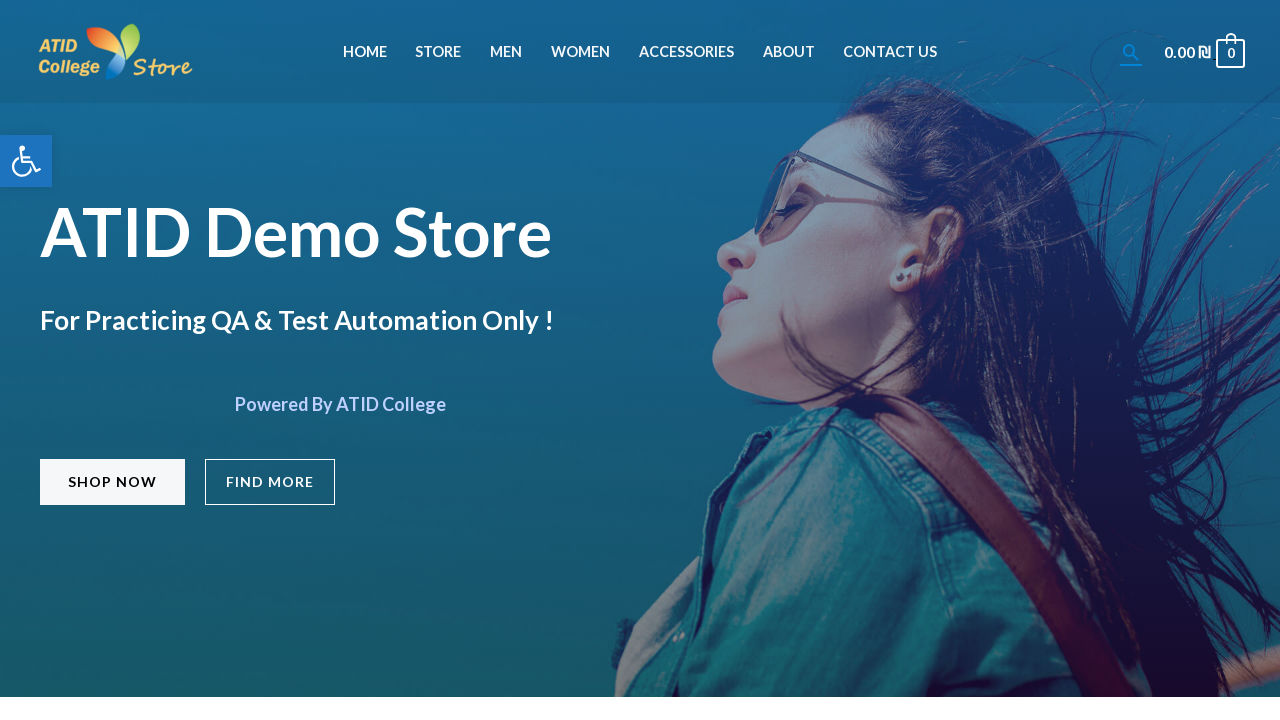

Clicked menu item to navigate to about page at (789, 52) on #menu-item-828
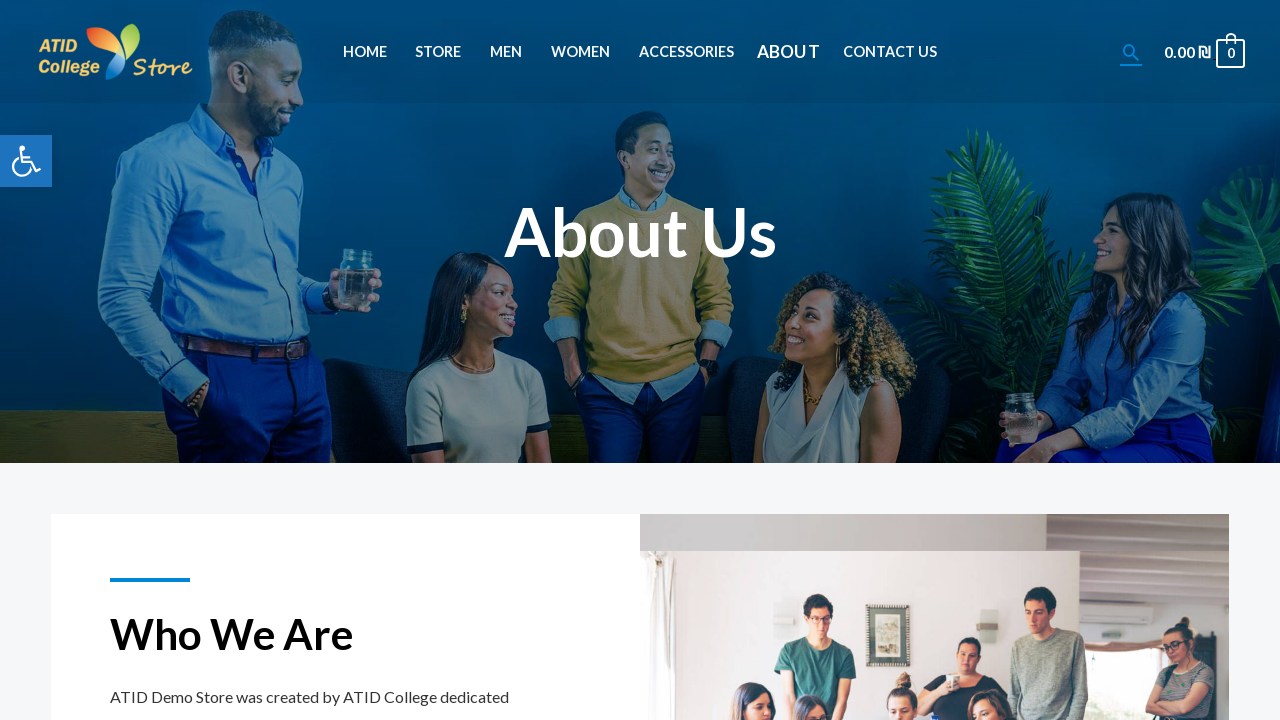

Page loaded with networkidle state
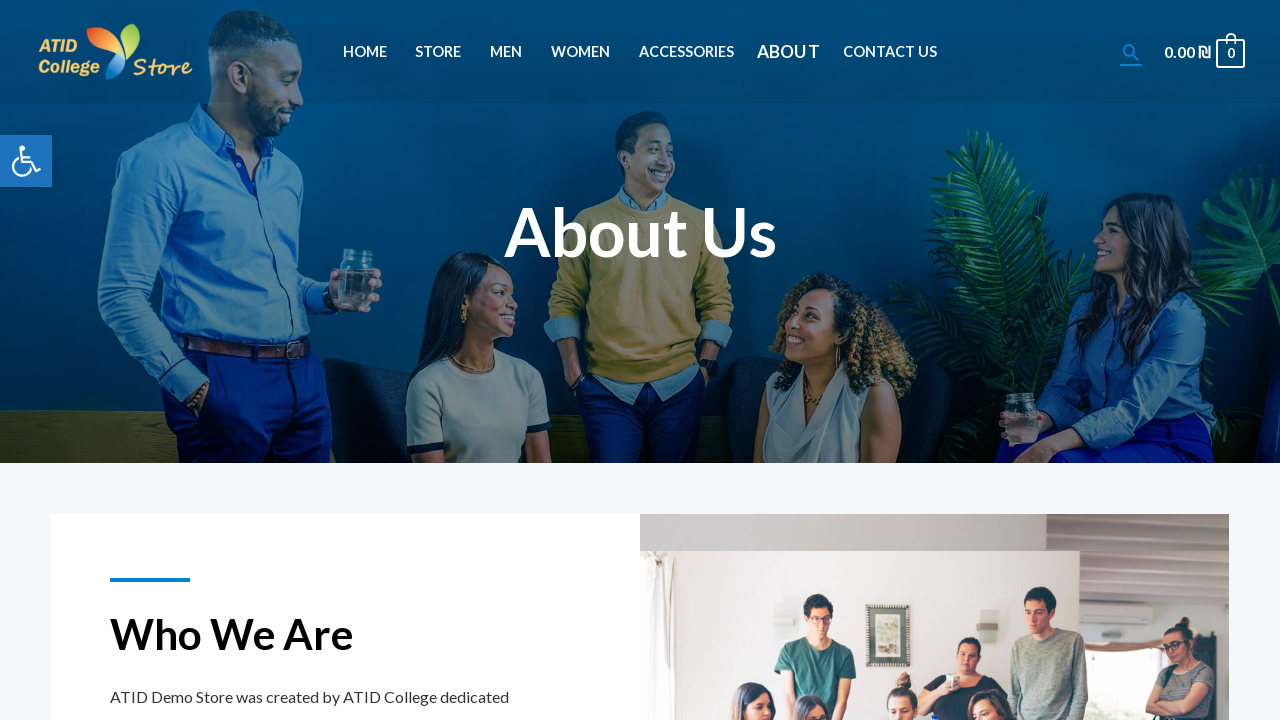

Clicked search button to open search field at (1131, 52) on xpath=//body[1]/div[1]/header[1]/div[1]/div[1]/div[1]/div[1]/div[1]/div[3]/div[2
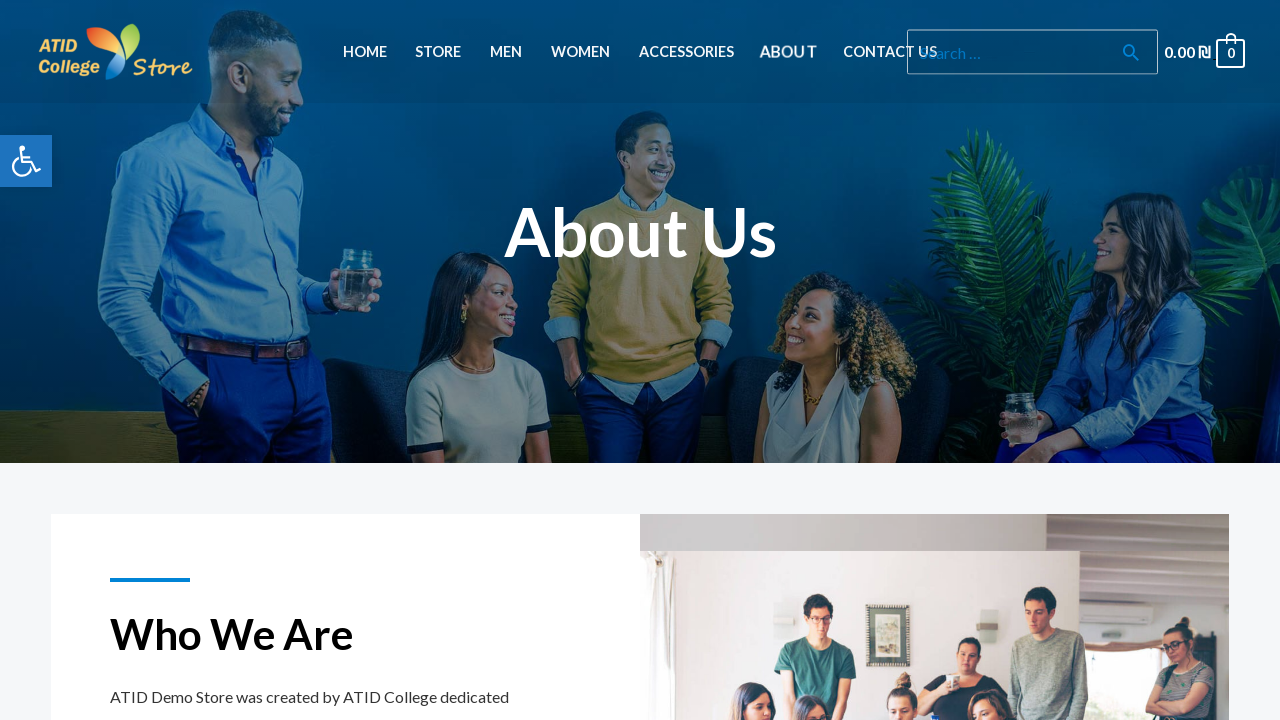

Waited 1 second for search field to open
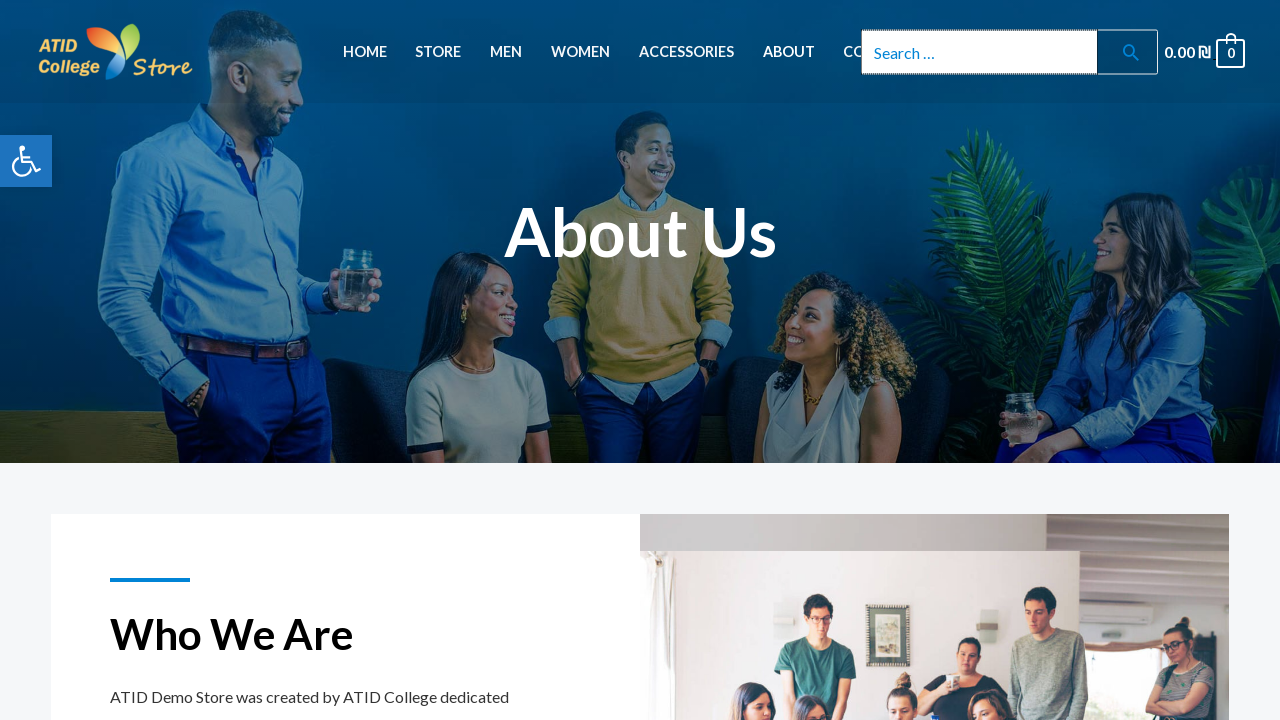

Entered search term 'Black Hoodie' into search field on input
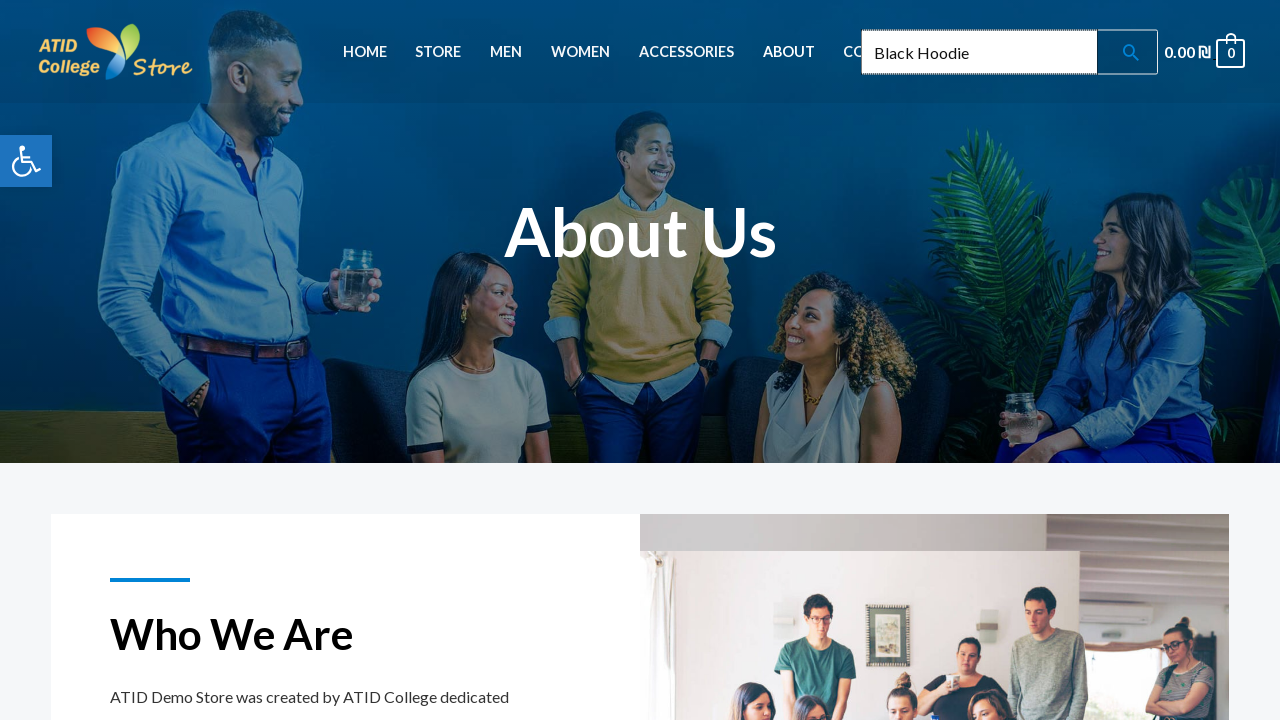

Clicked search button to submit search for 'Black Hoodie' at (1131, 52) on xpath=//body[1]/div[1]/header[1]/div[1]/div[1]/div[1]/div[1]/div[1]/div[3]/div[2
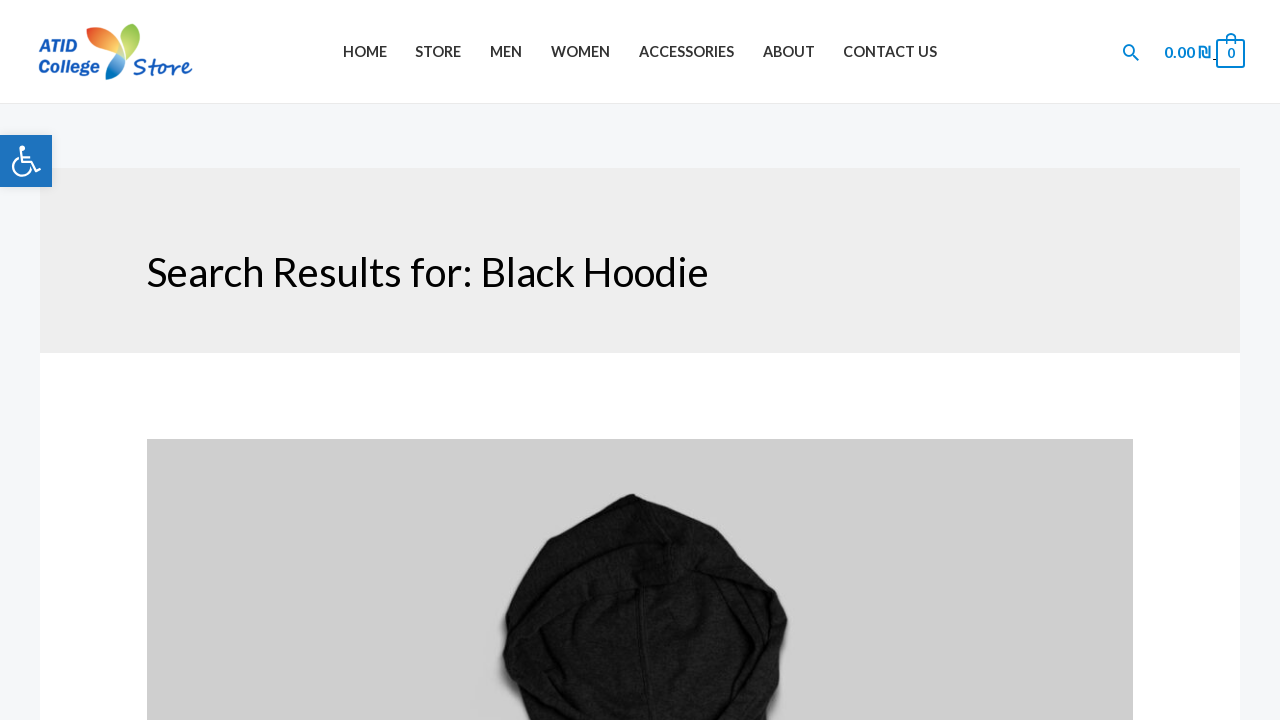

Search results page loaded with networkidle state
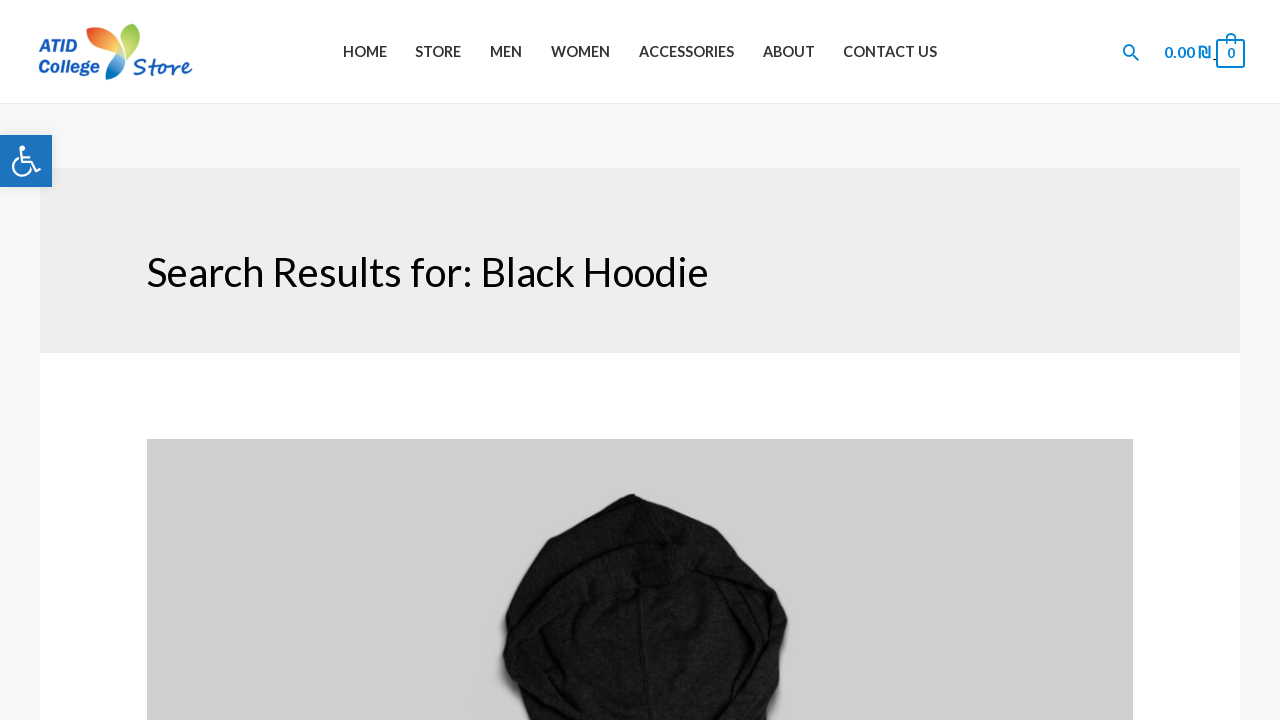

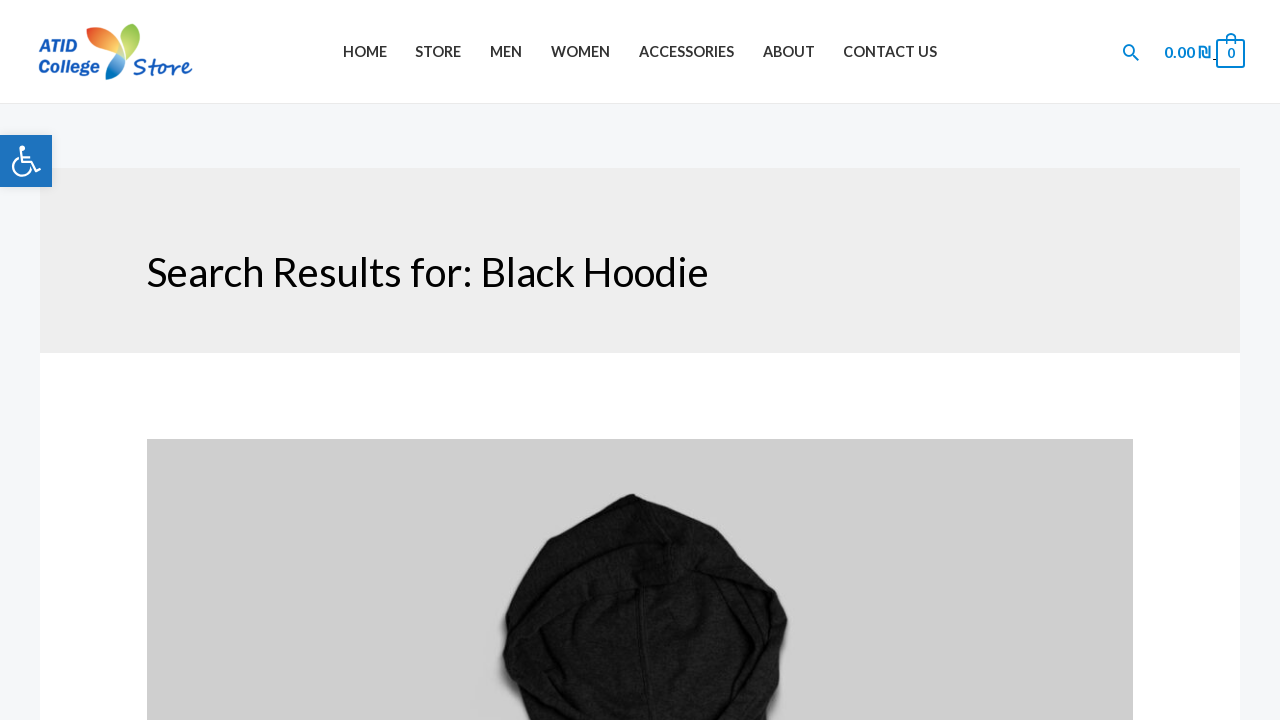